Tests dismissing a JavaScript confirm dialog by clicking the second alert button, verifying the alert text, dismissing it, and confirming the cancel result message

Starting URL: https://the-internet.herokuapp.com/javascript_alerts

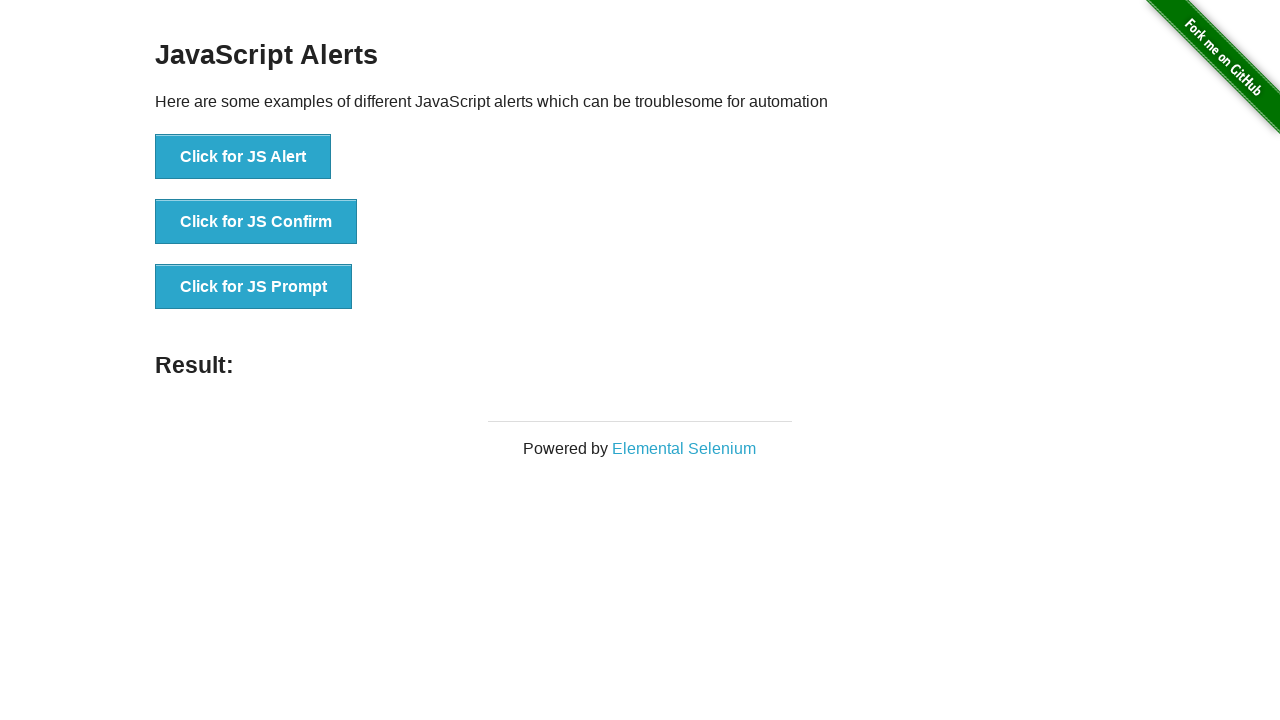

Set up dialog handler to dismiss alerts
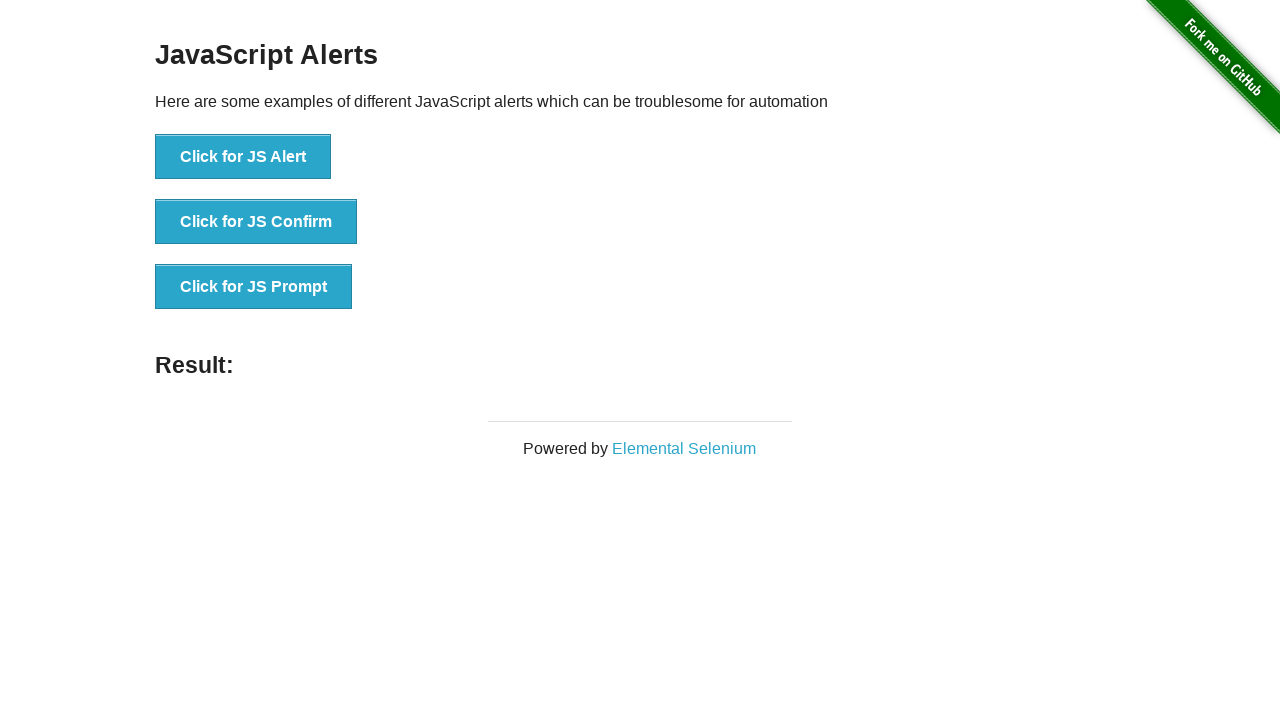

Clicked the JS Confirm button to trigger the confirm dialog at (256, 222) on button[onclick='jsConfirm()']
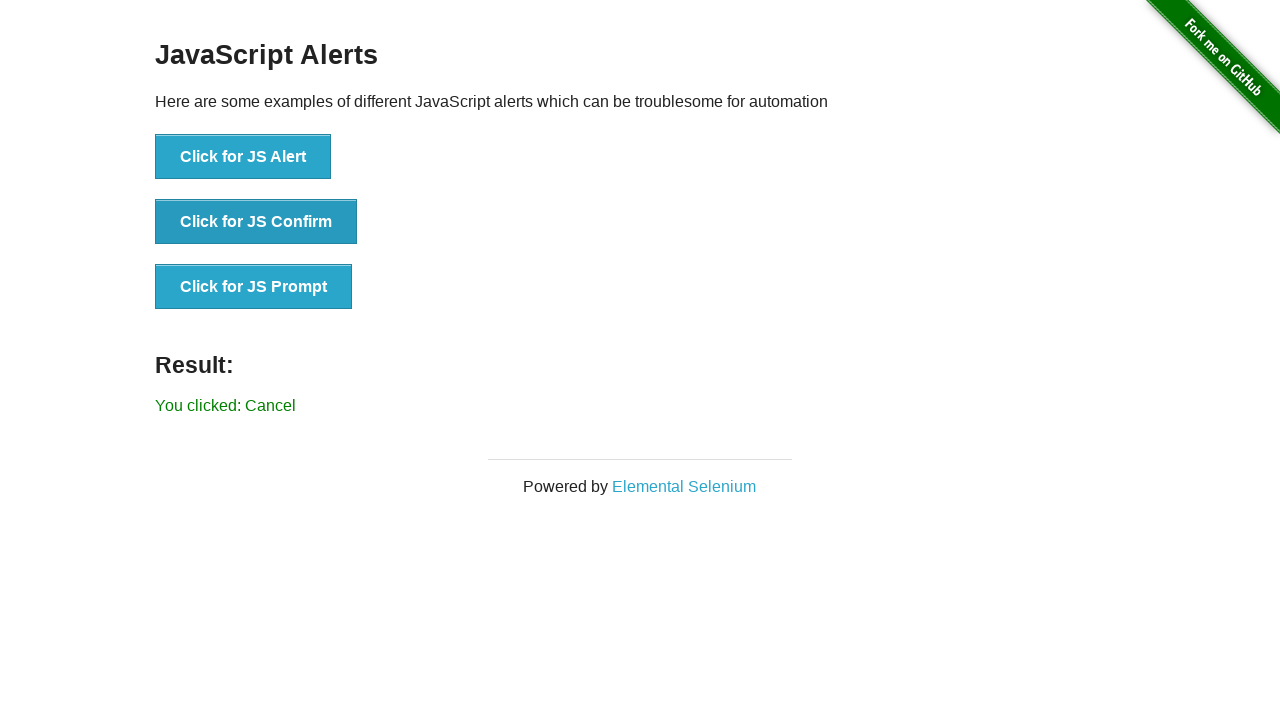

Verified the cancel result message appeared after dismissing the alert
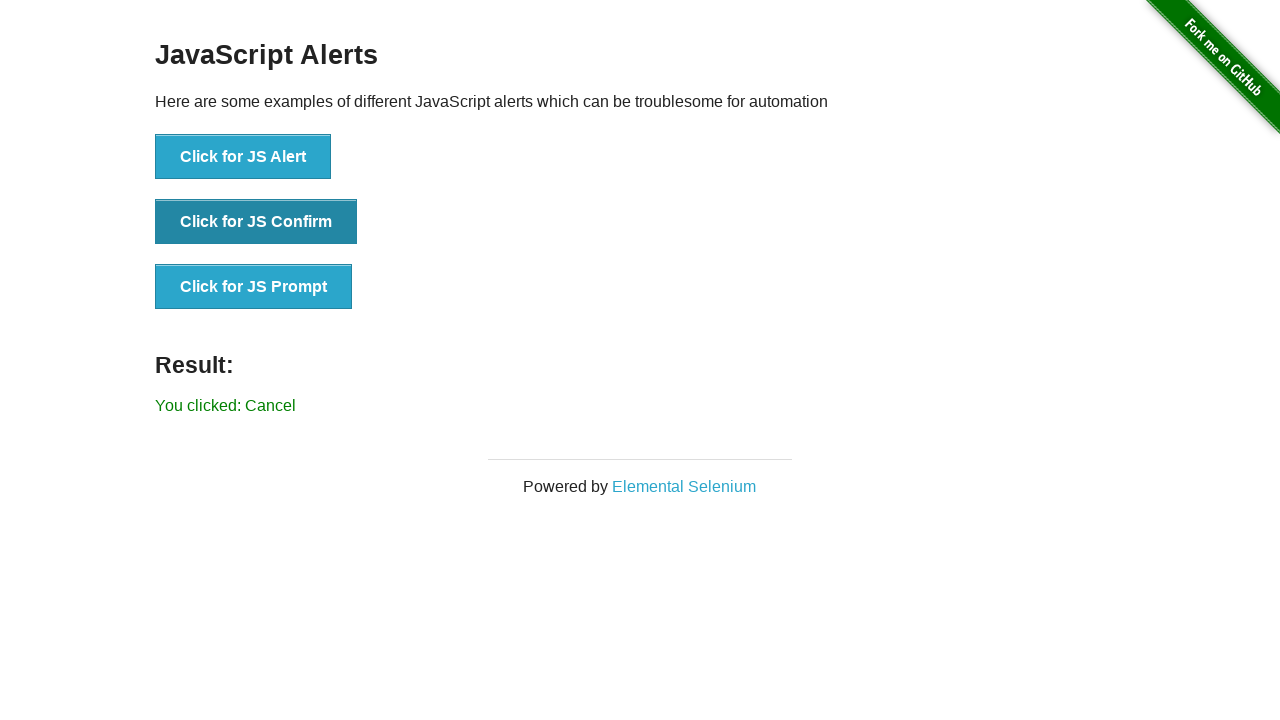

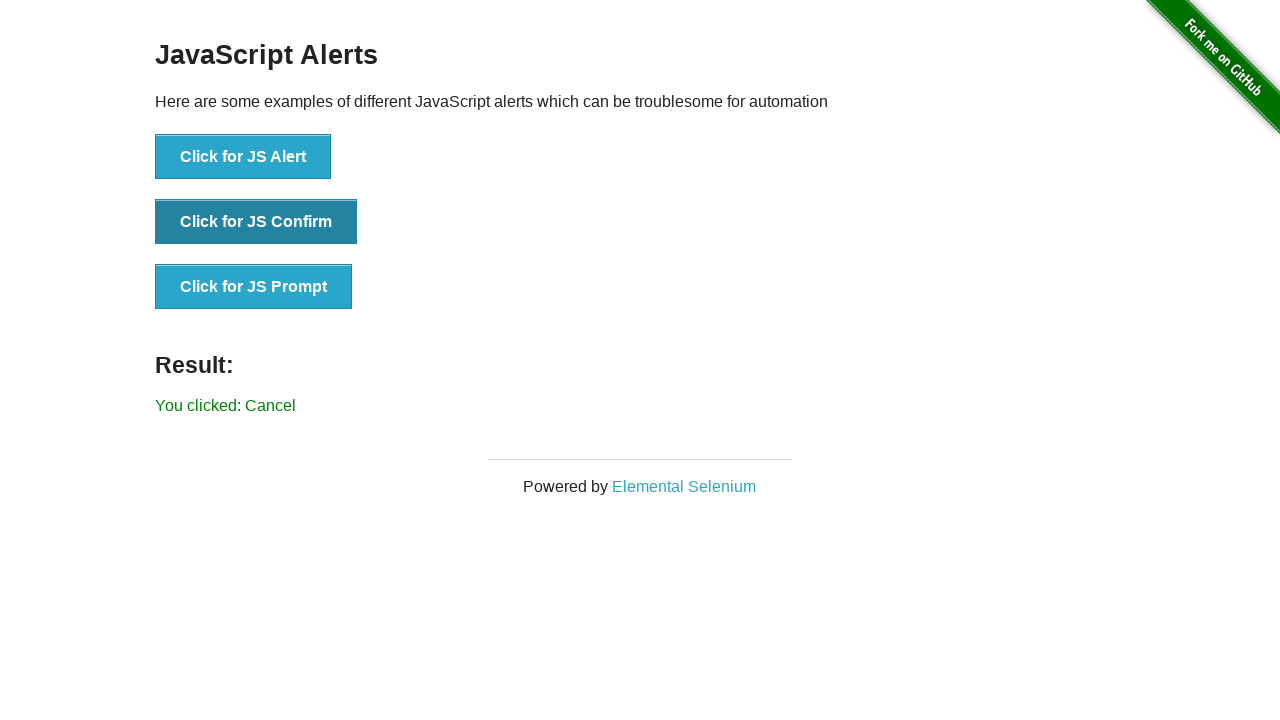